Tests login form validation by clearing the username and password fields, clicking submit, and verifying that an error message "Epic sadface: Username is required" is displayed.

Starting URL: https://www.saucedemo.com/

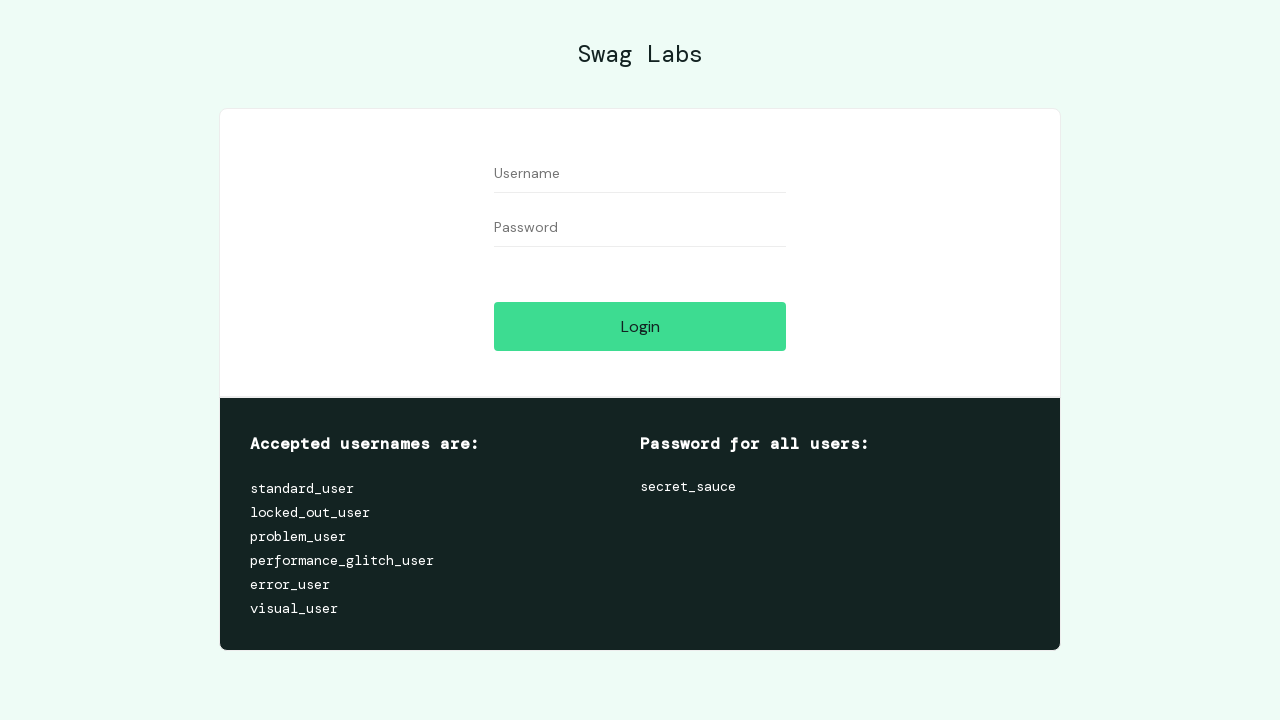

Cleared username field on #user-name
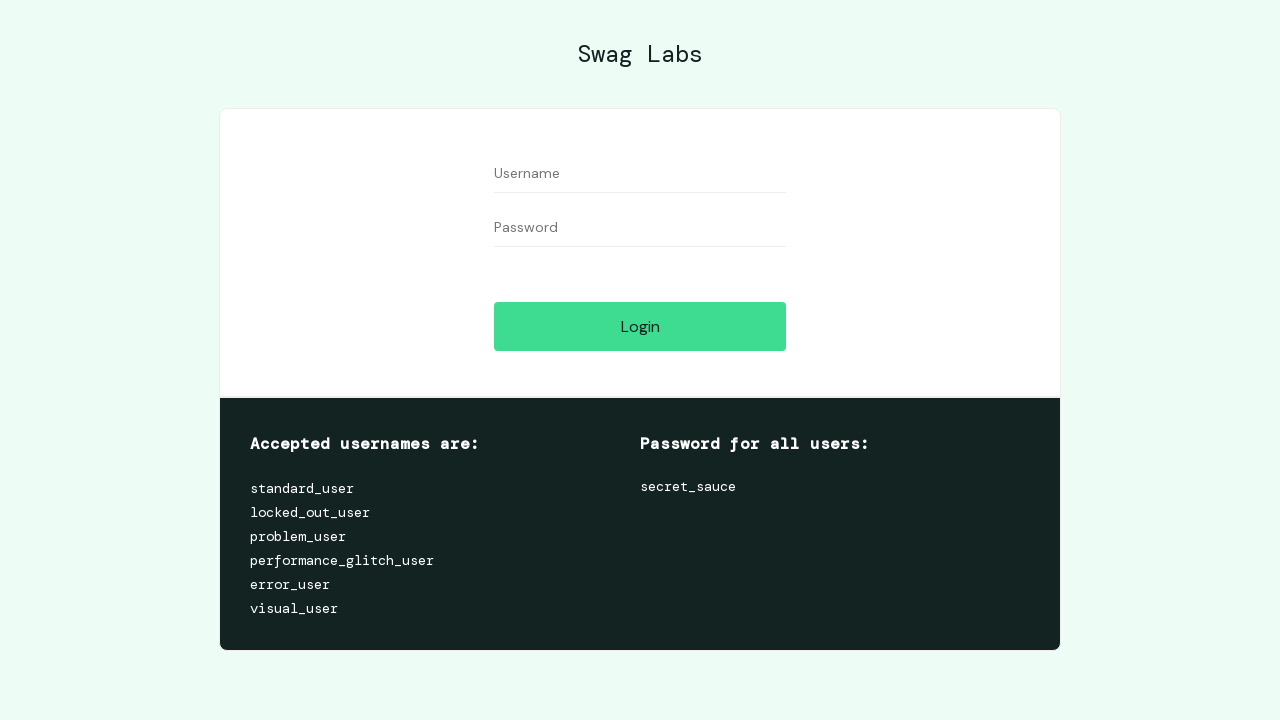

Cleared password field on input[name='password']
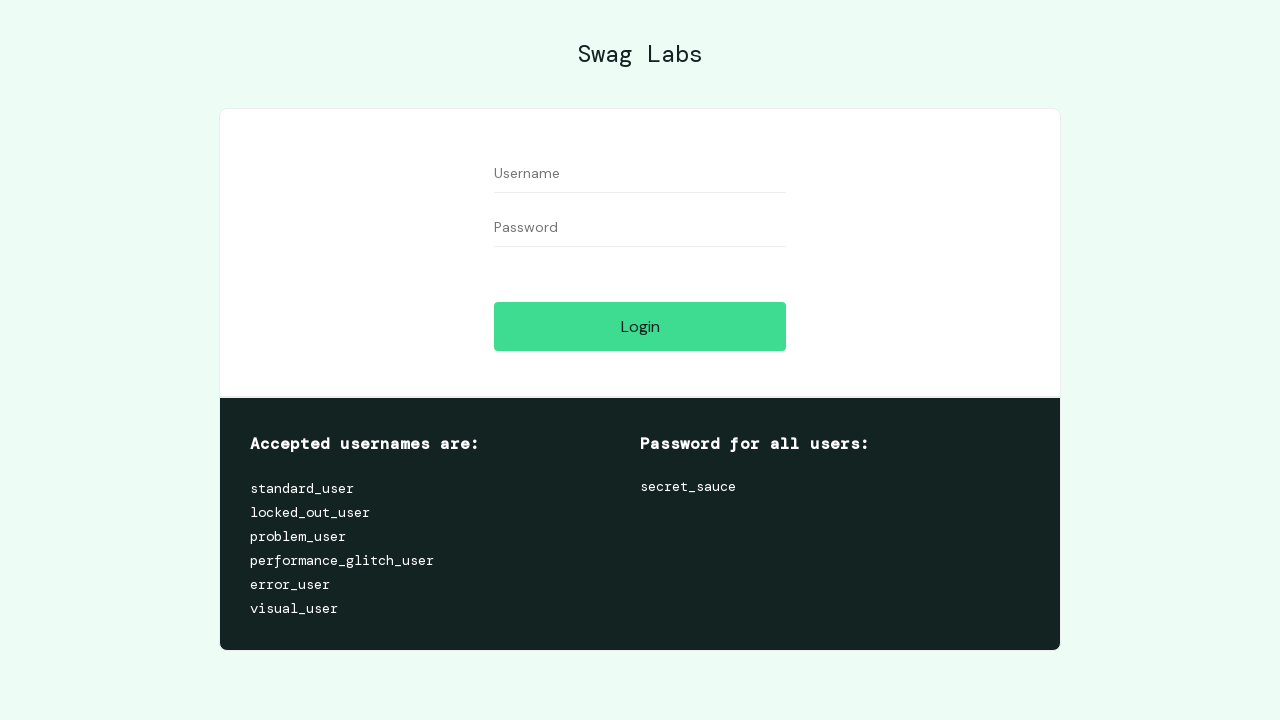

Clicked the submit/login button at (640, 326) on input.submit-button.btn_action
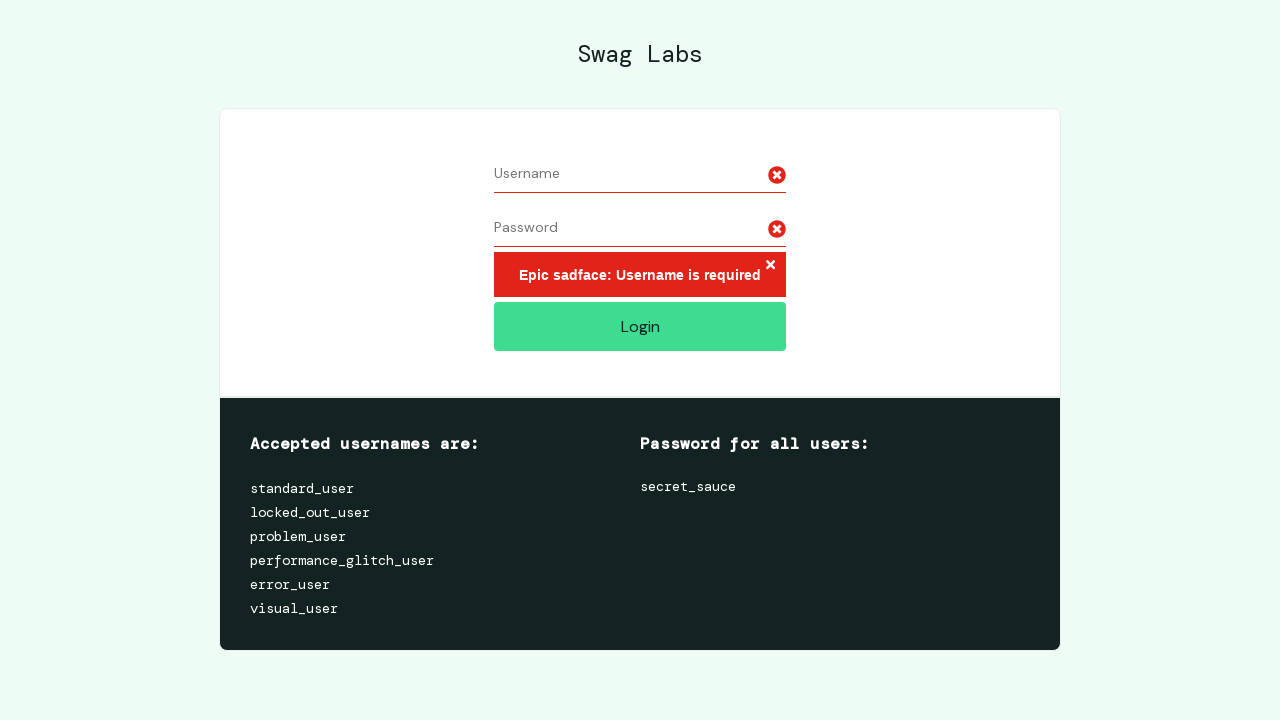

Error message element became visible
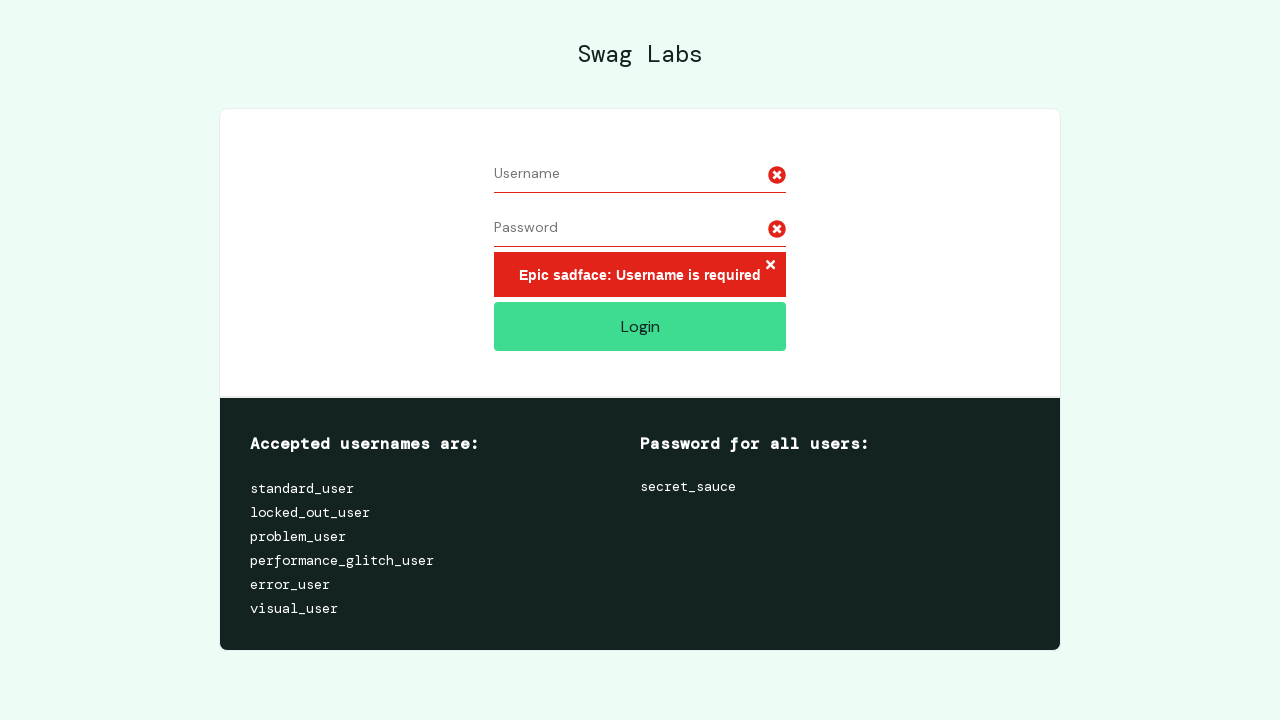

Verified error message text is 'Epic sadface: Username is required'
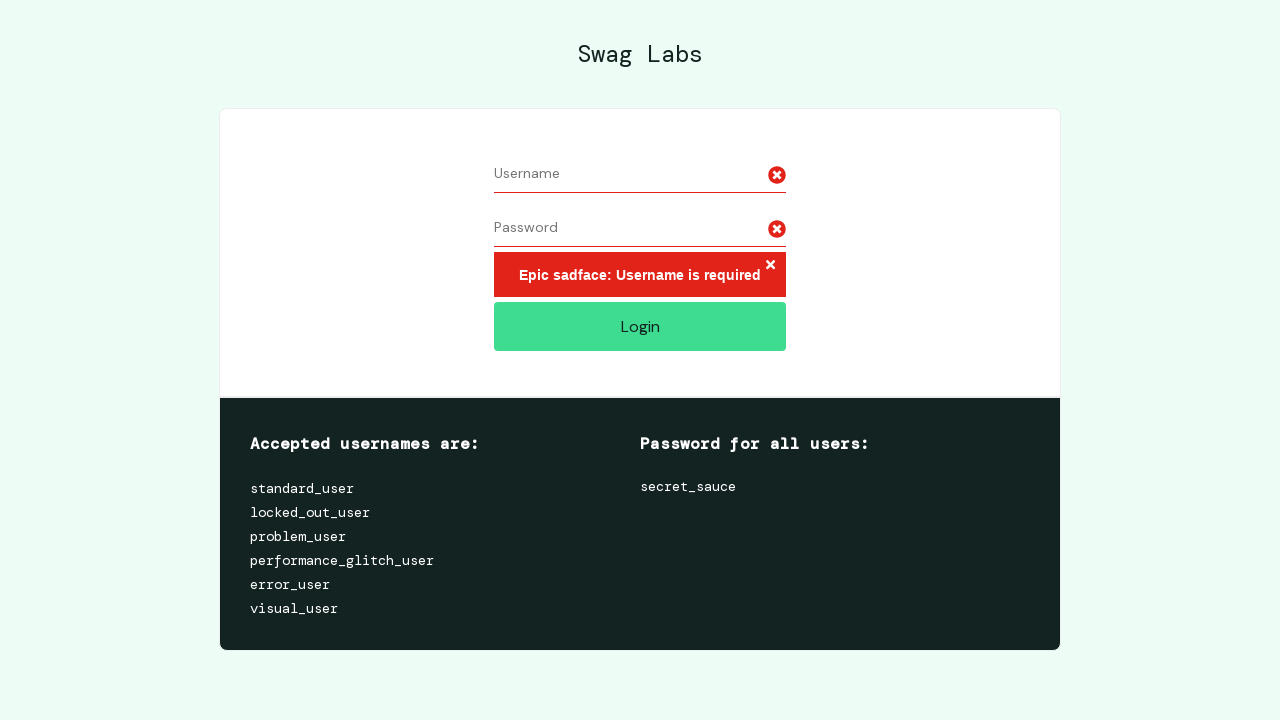

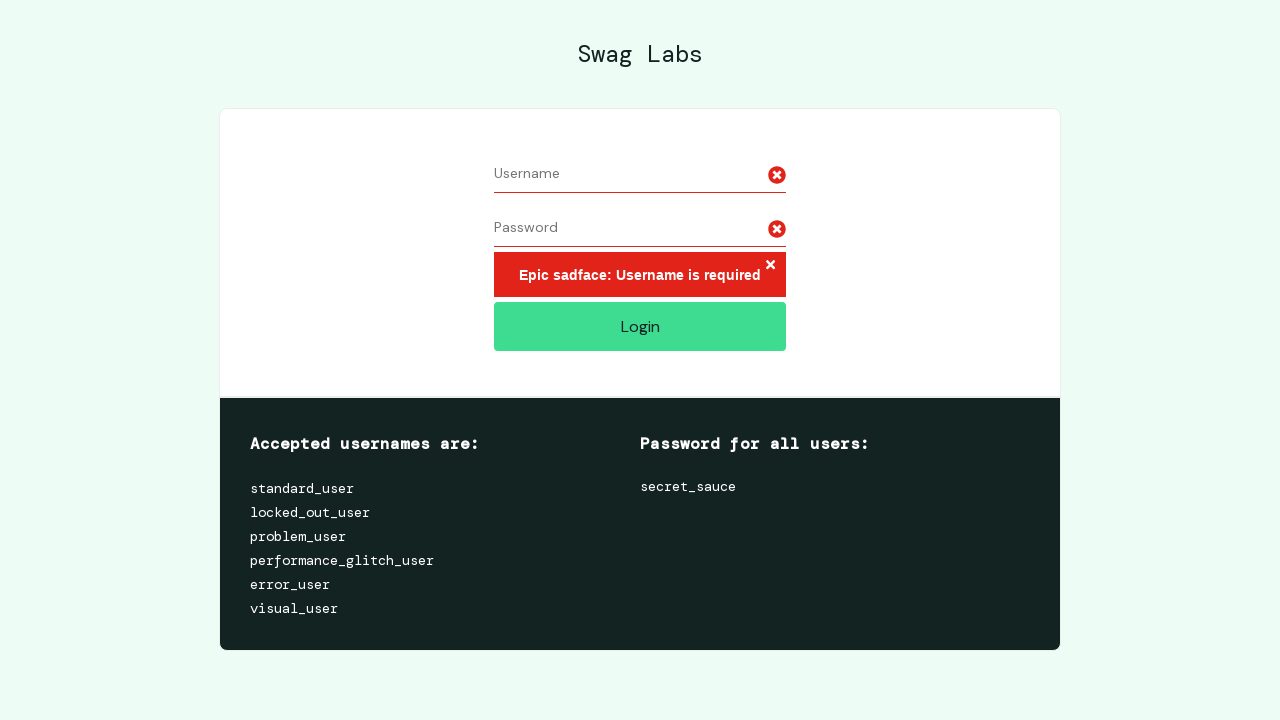